Tests date picker functionality by clearing and entering specific dates in both a simple date picker and a date-time picker field

Starting URL: https://demoqa.com/date-picker

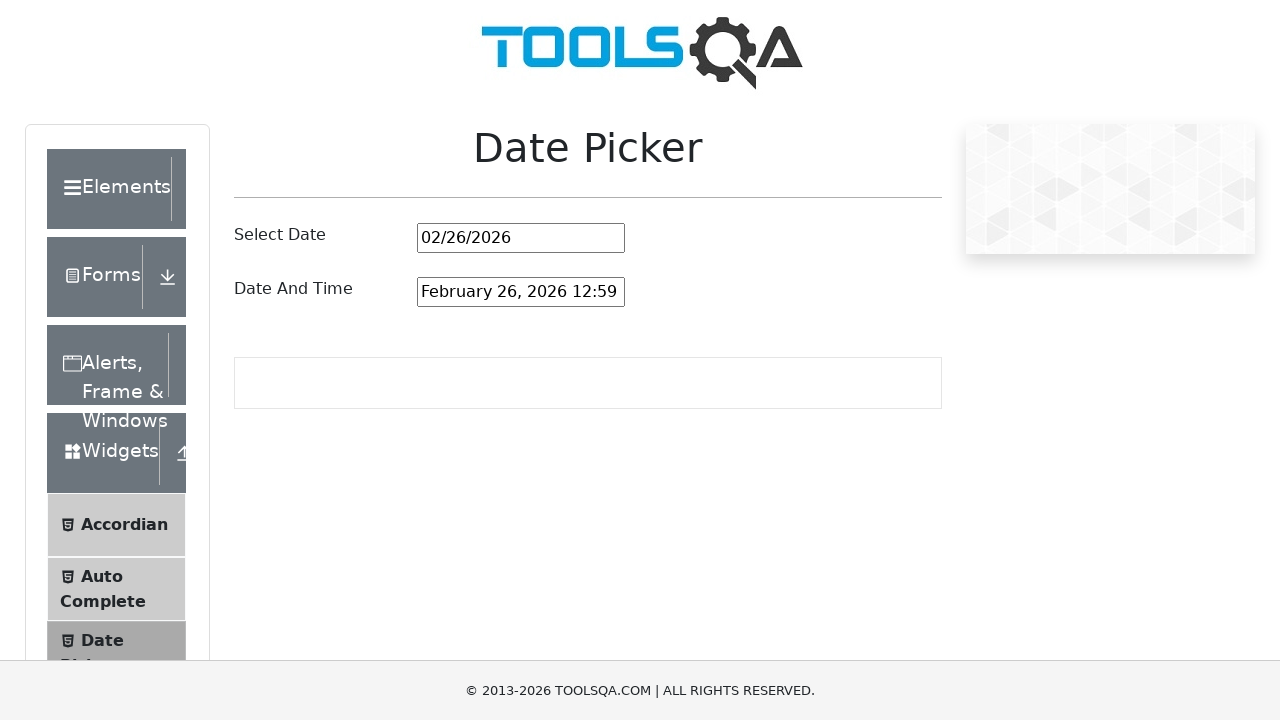

Clicked on date picker month/year input field at (521, 238) on #datePickerMonthYearInput
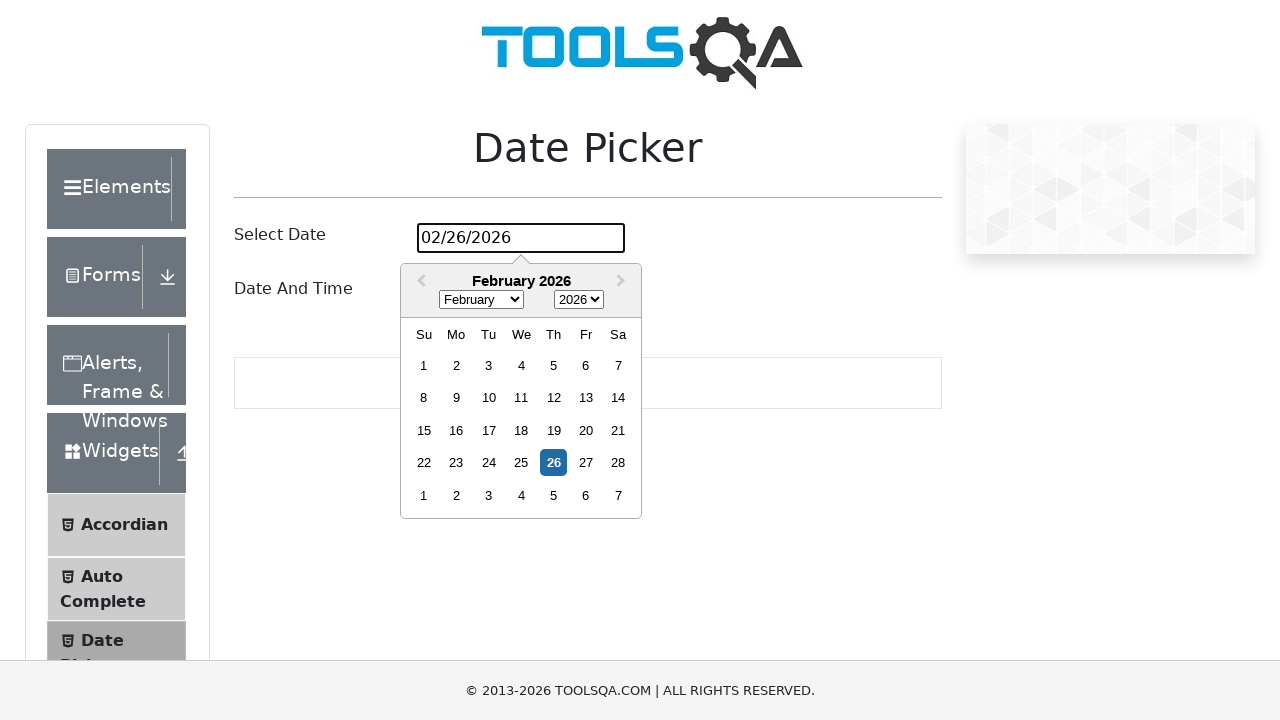

Selected all text in date picker field on #datePickerMonthYearInput
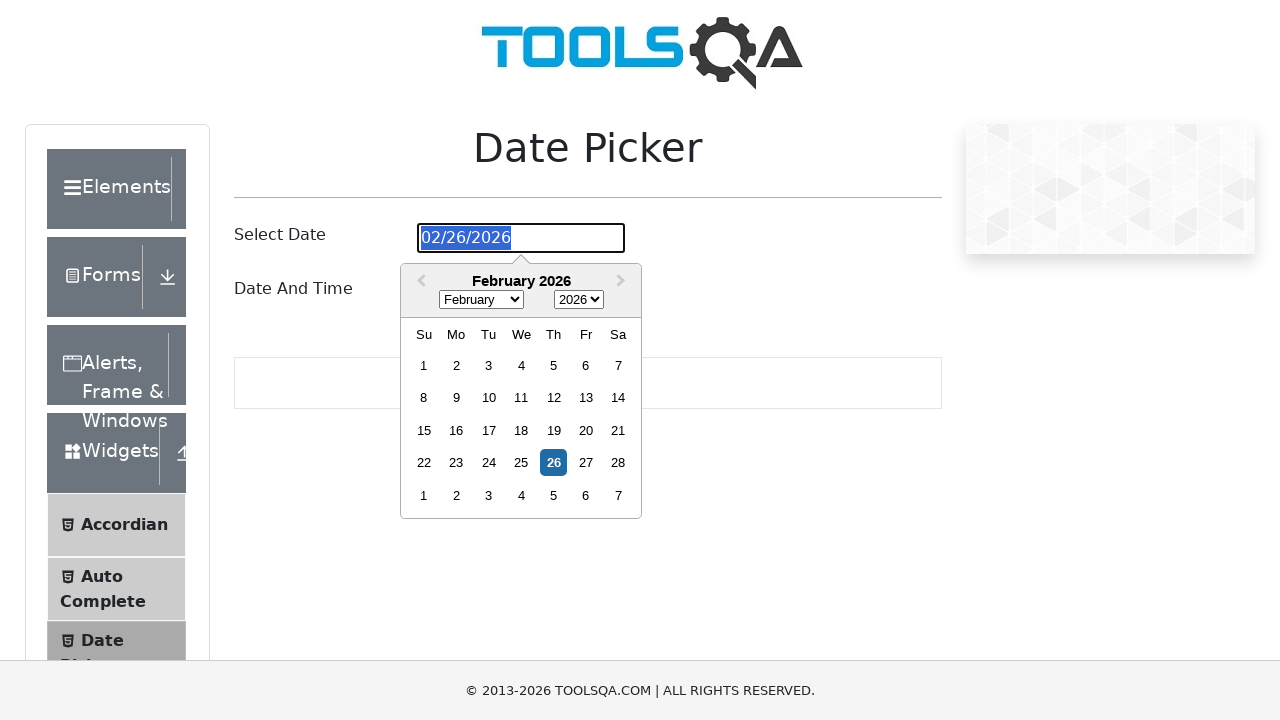

Filled date picker field with '02/01/2021' on #datePickerMonthYearInput
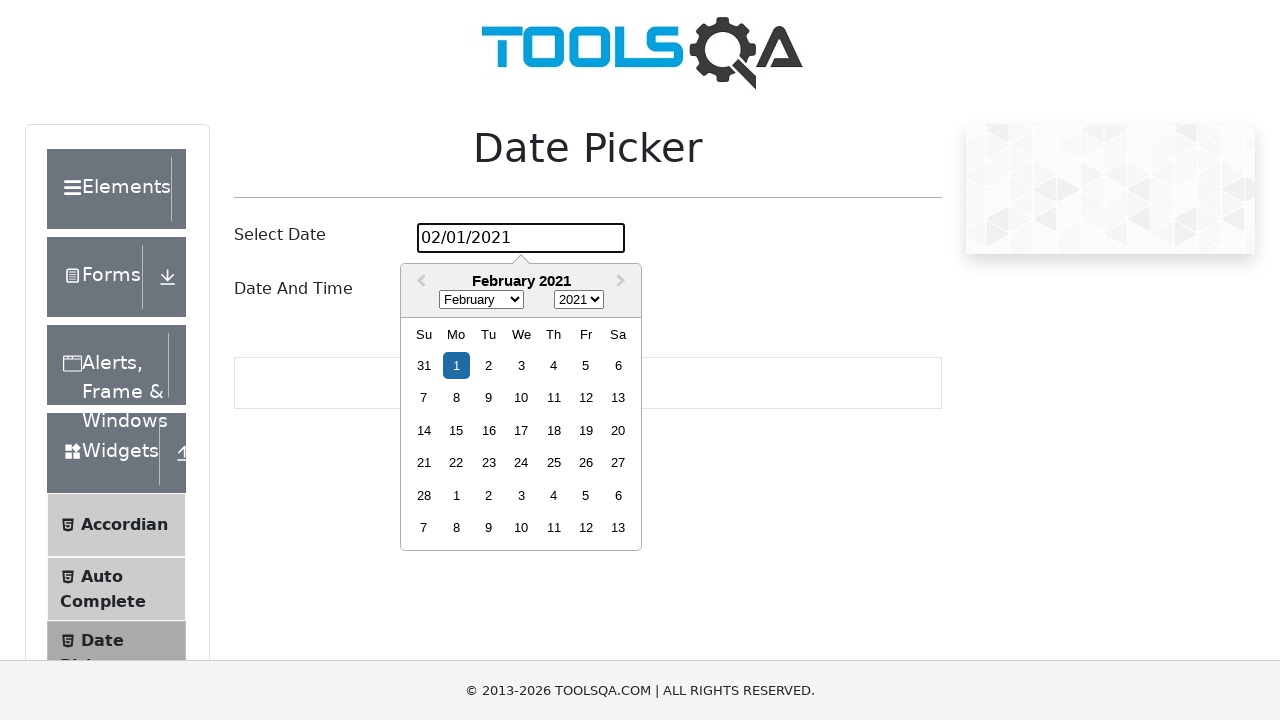

Pressed Enter to confirm date picker entry on #datePickerMonthYearInput
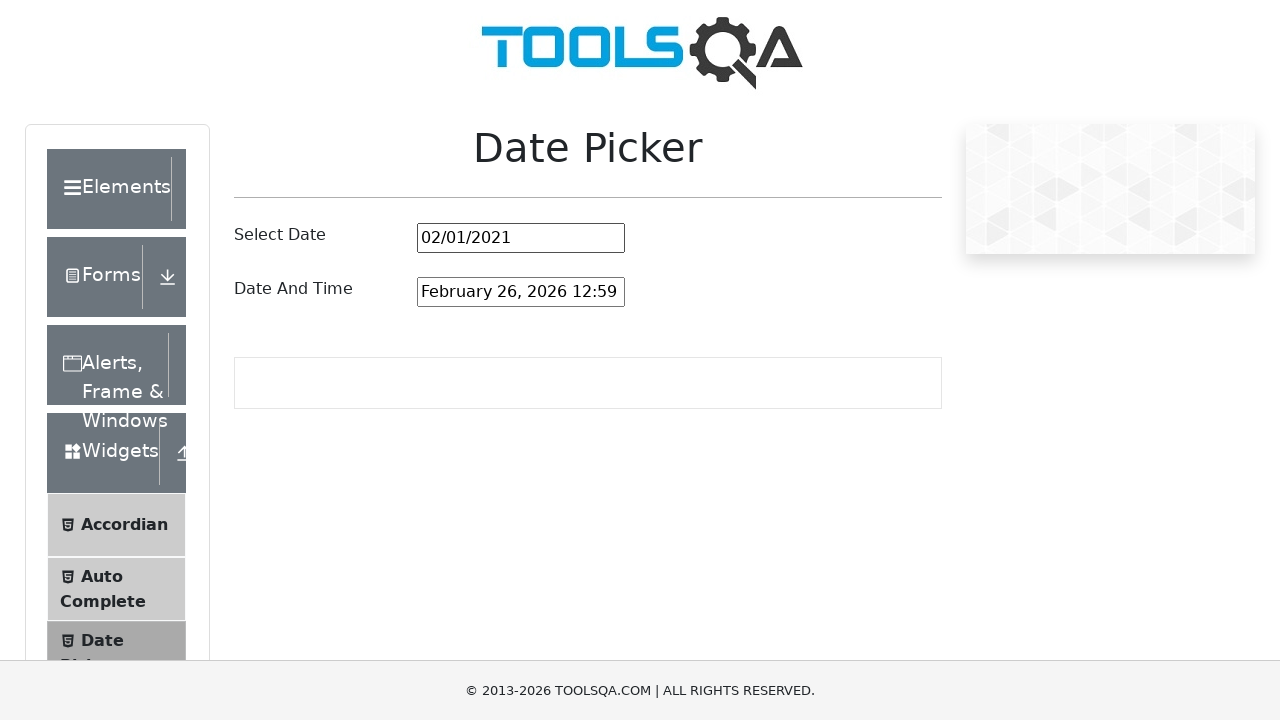

Clicked on date and time picker input field at (521, 292) on #dateAndTimePickerInput
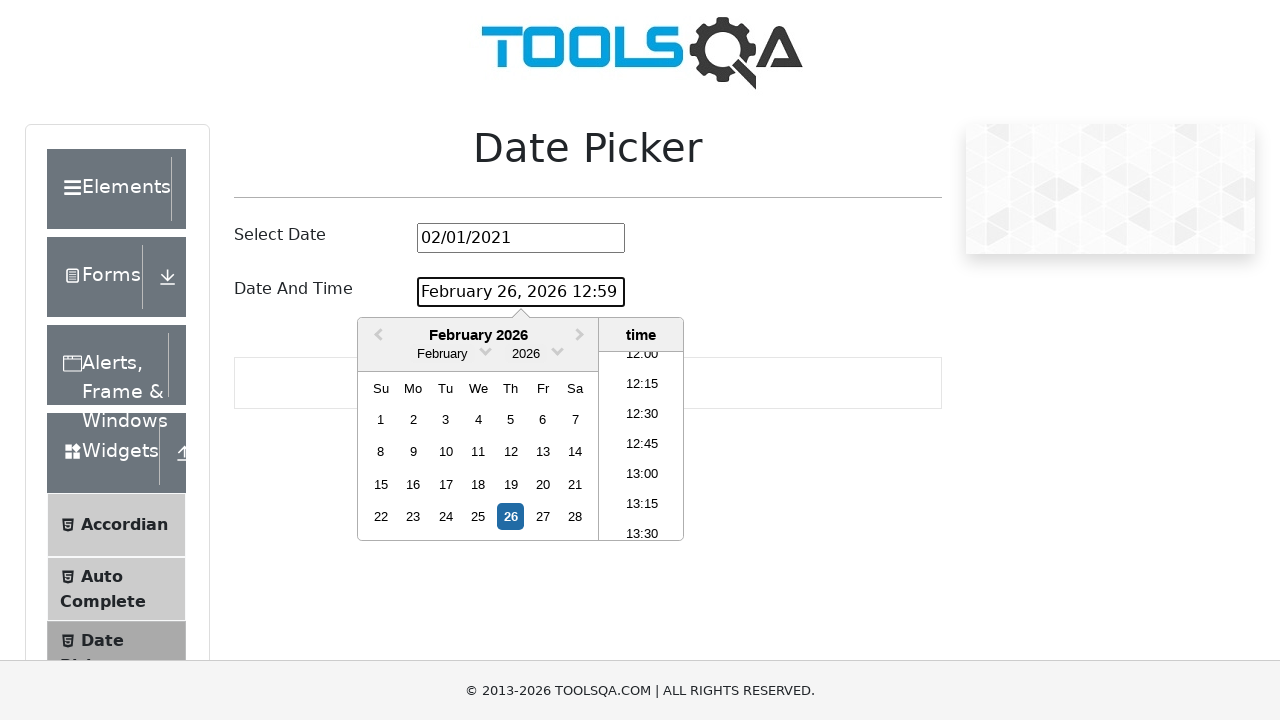

Selected all text in date and time picker field on #dateAndTimePickerInput
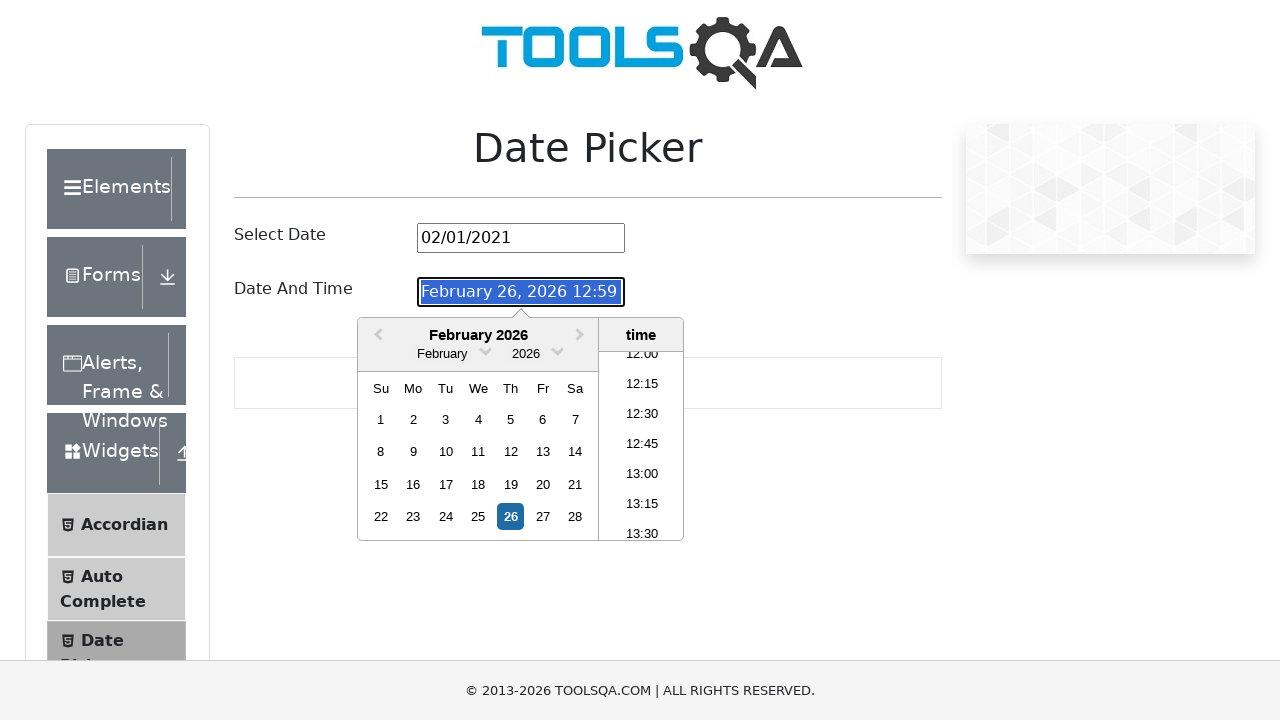

Filled date and time picker field with 'December 28, 2016 02:53 AM' on #dateAndTimePickerInput
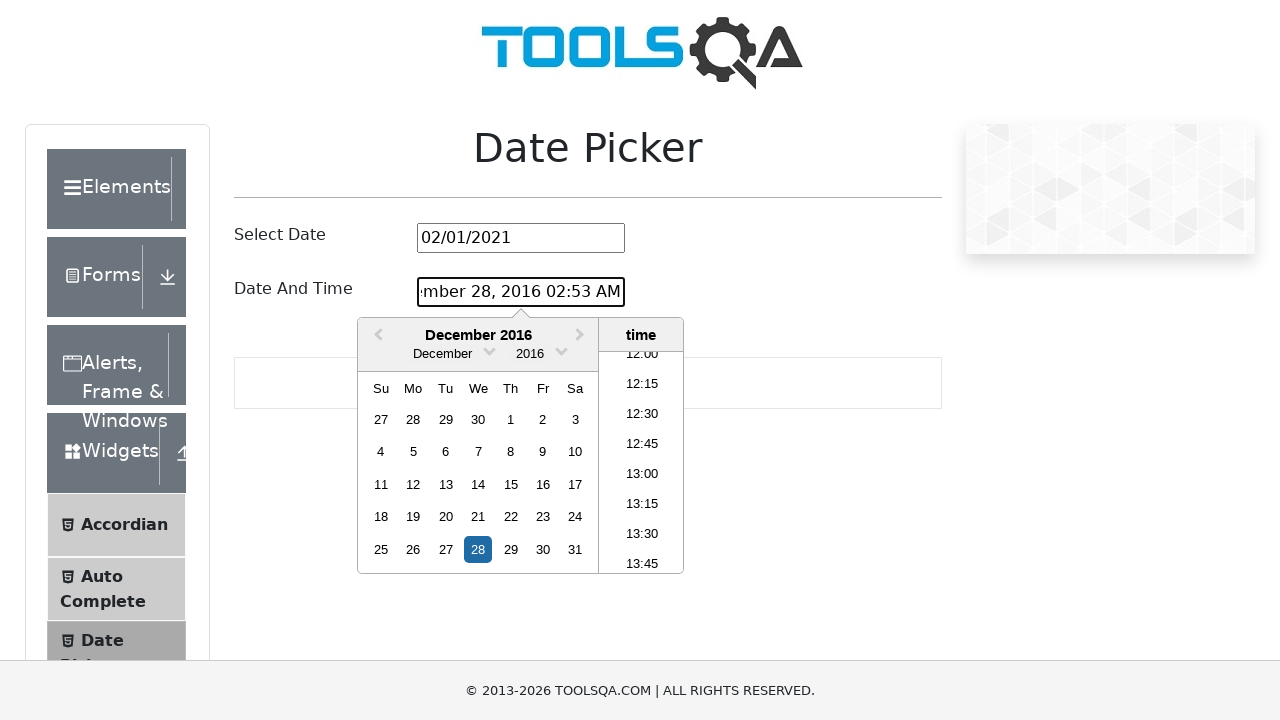

Pressed Enter to confirm date and time picker entry on #dateAndTimePickerInput
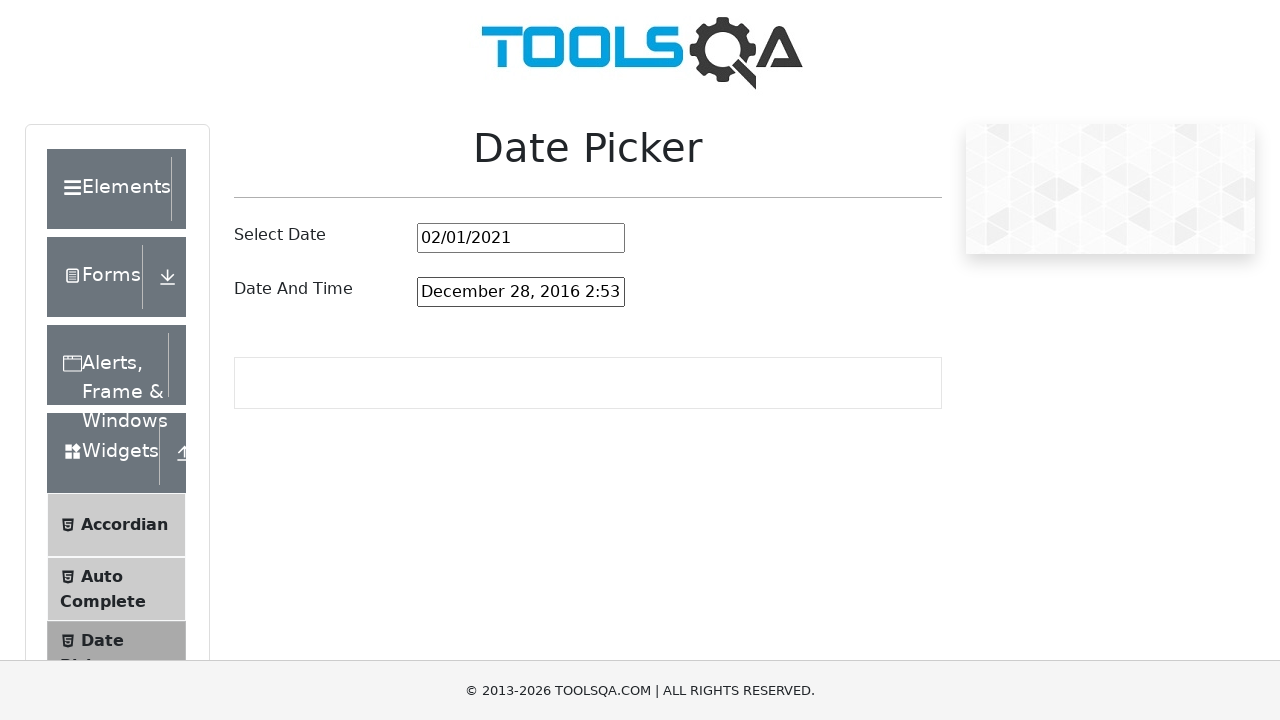

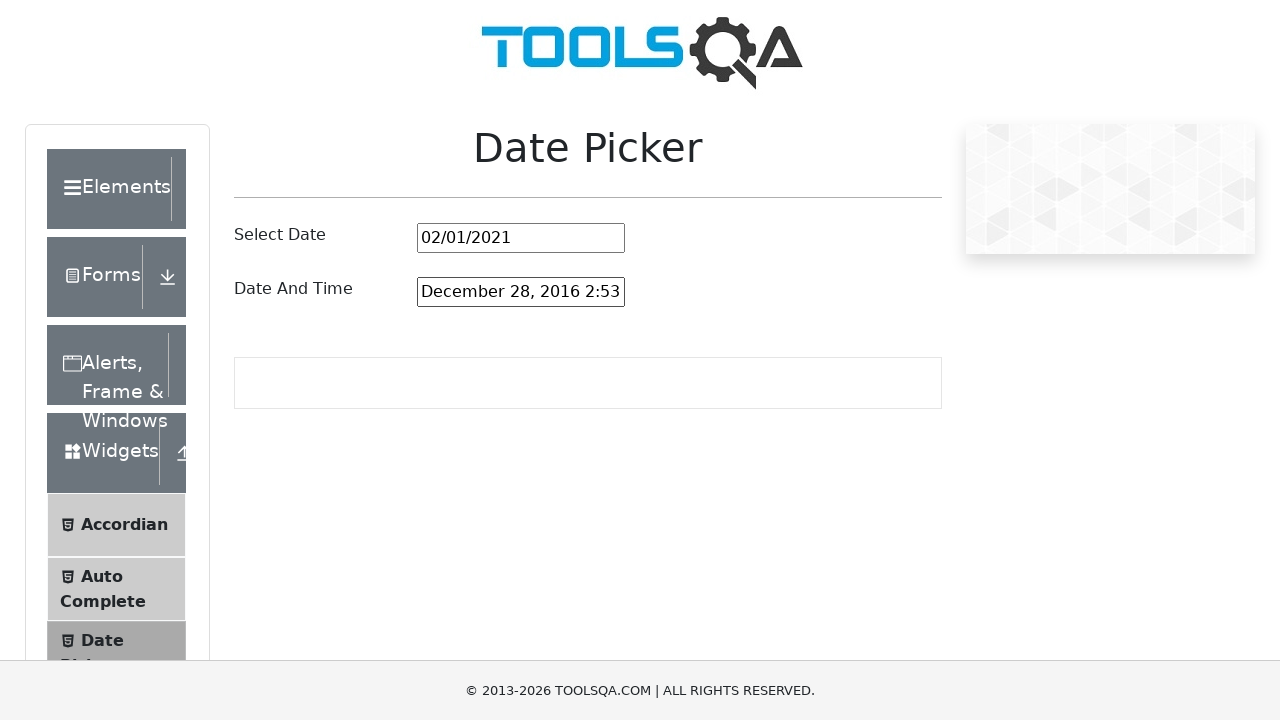